Navigates to a GitHub Pages site and submits a search form with a task description

Starting URL: https://zneref.github.io

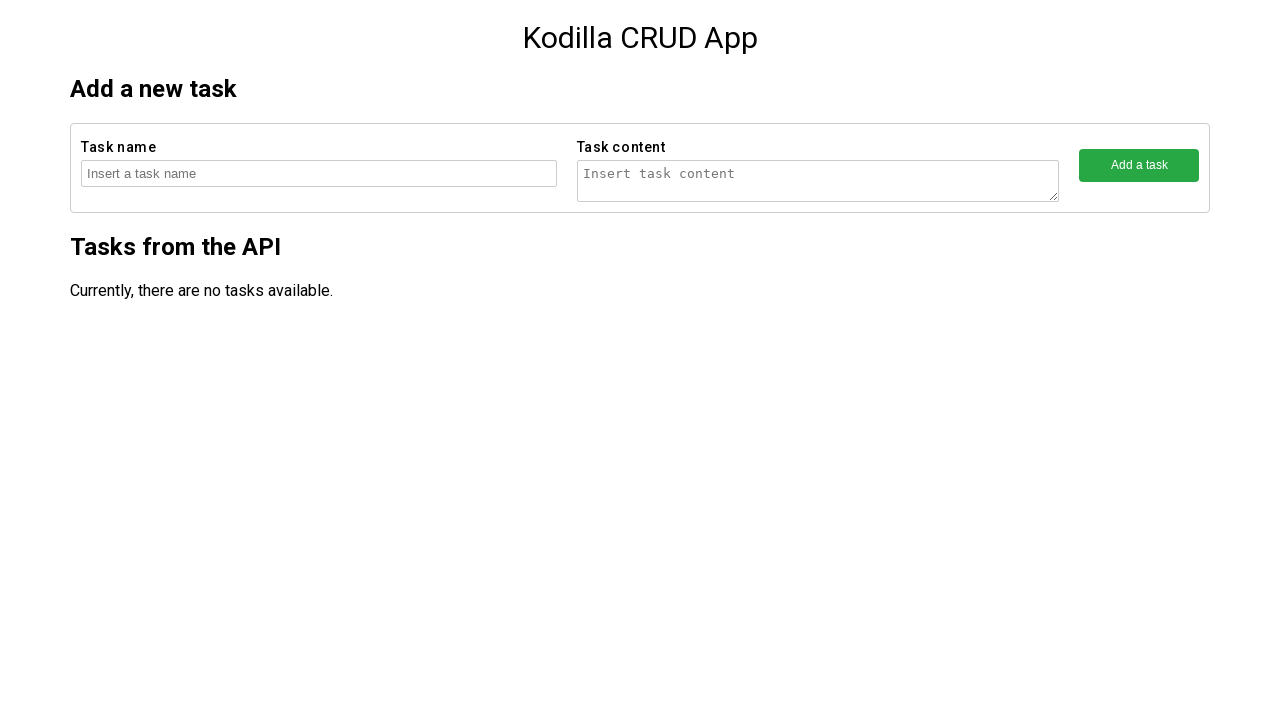

Filled task description field with 'new robotic task' on //html/body/main/section/form/fieldset/input
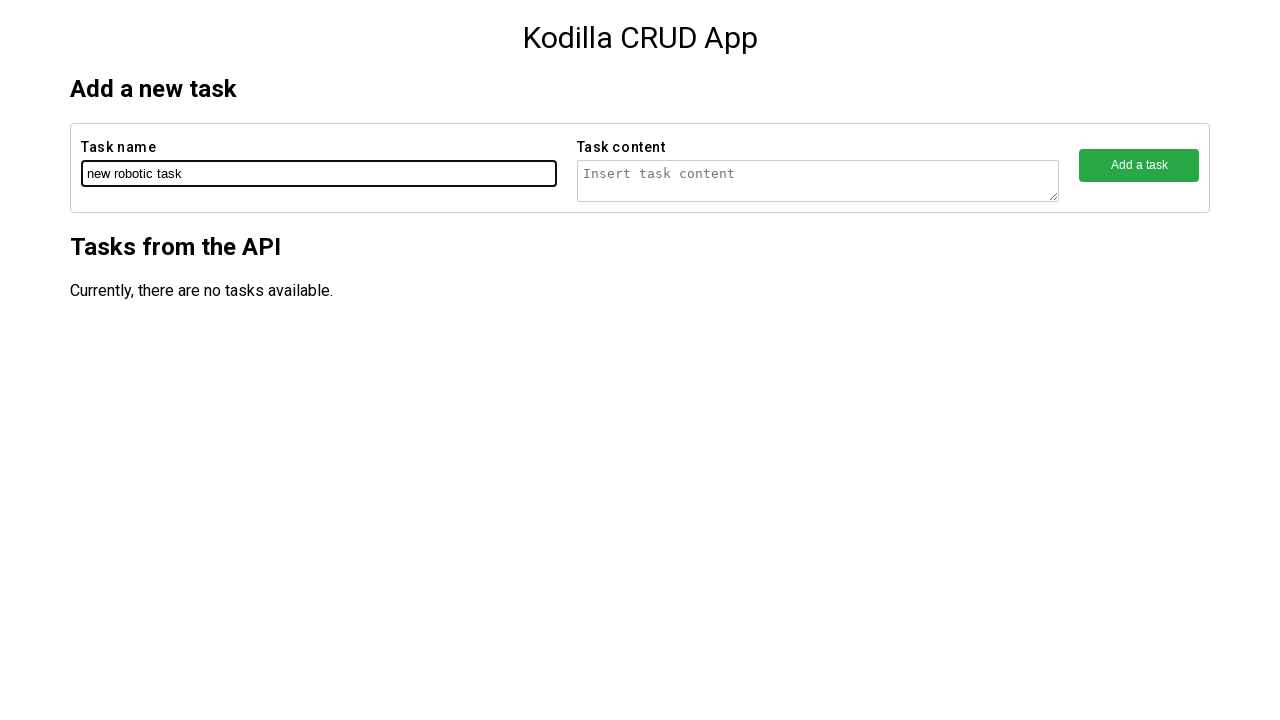

Submitted form by pressing Enter on task input field on //html/body/main/section/form/fieldset/input
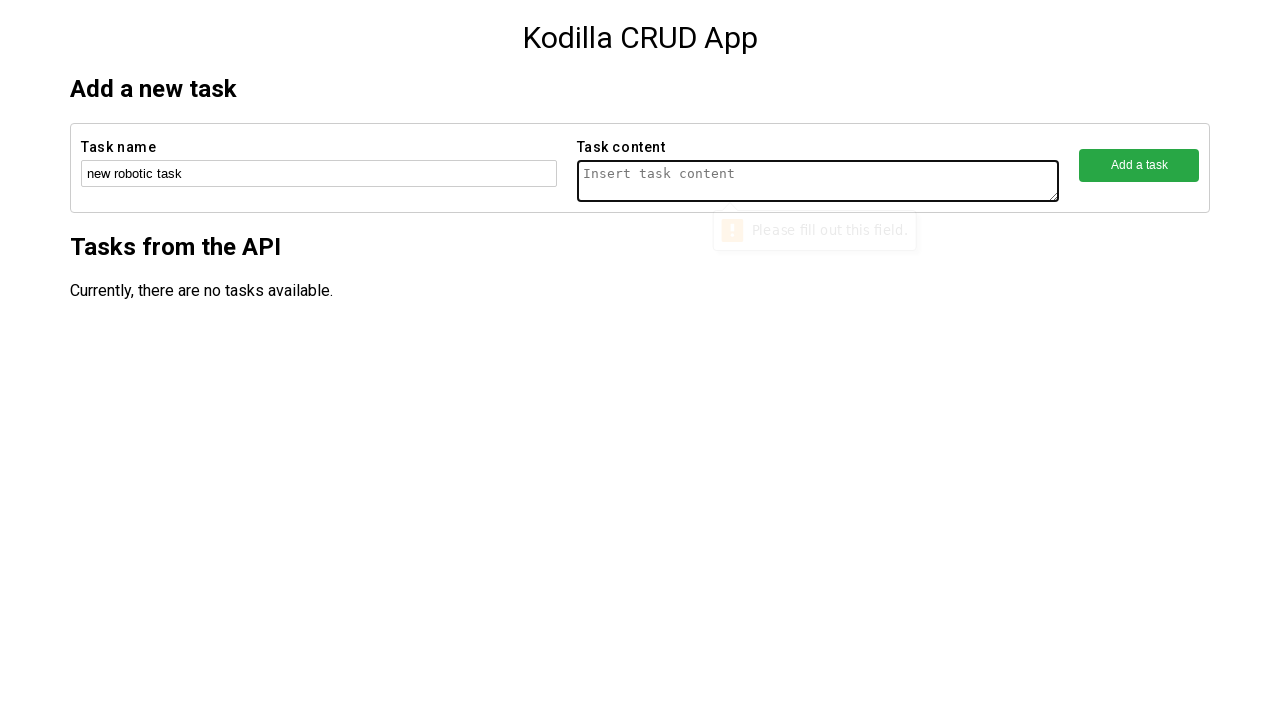

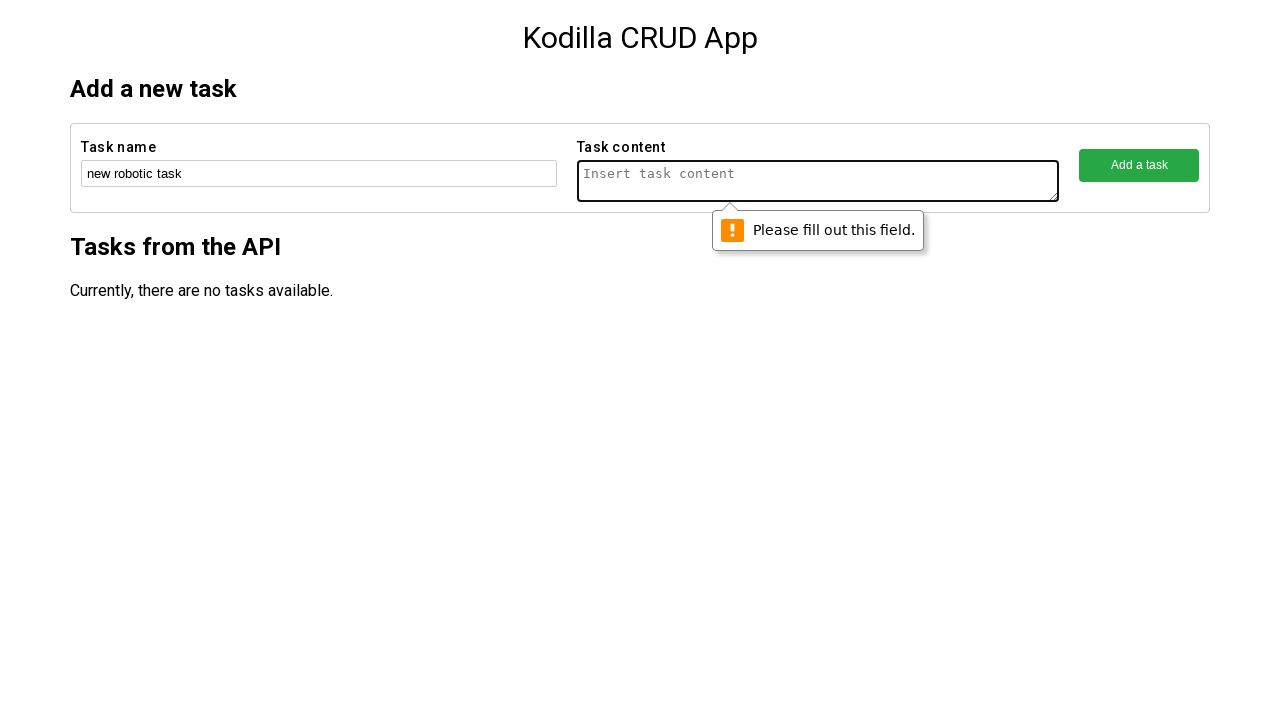